Tests answering a Stepik lesson question by filling in a text answer in the textarea and clicking the submit button to submit the solution.

Starting URL: https://stepik.org/lesson/25969/step/12

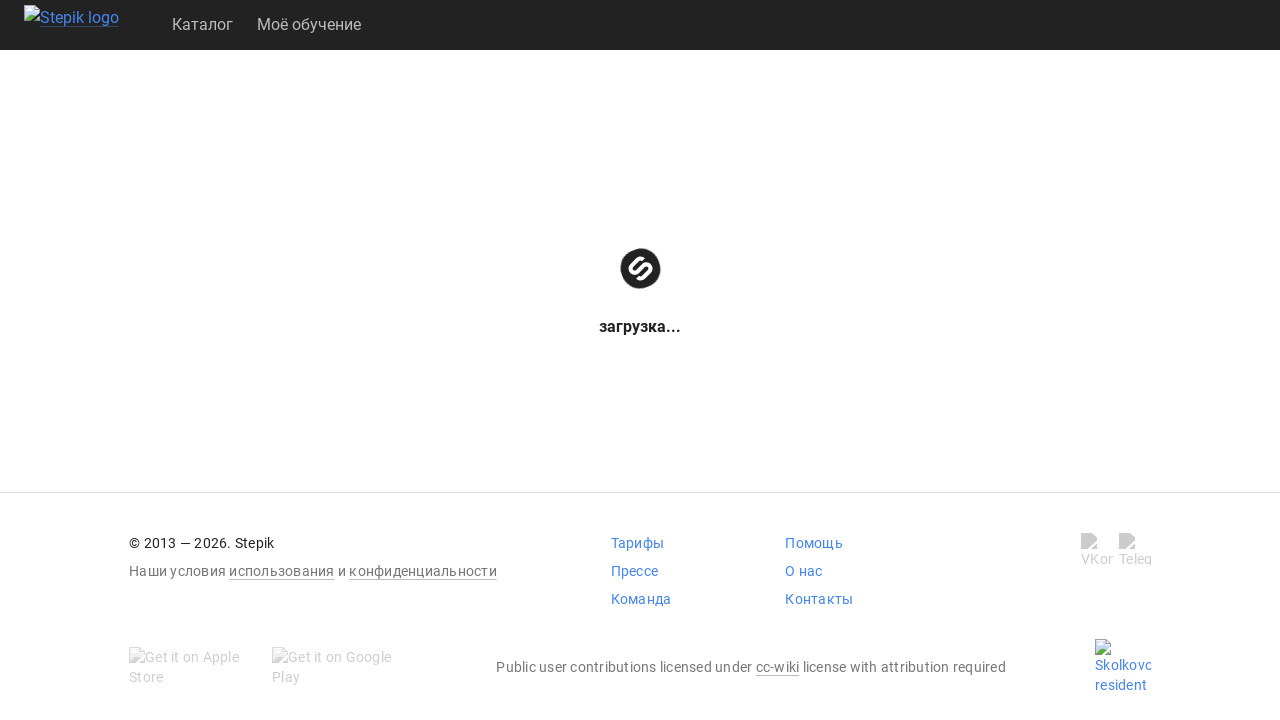

Waited for textarea to be visible
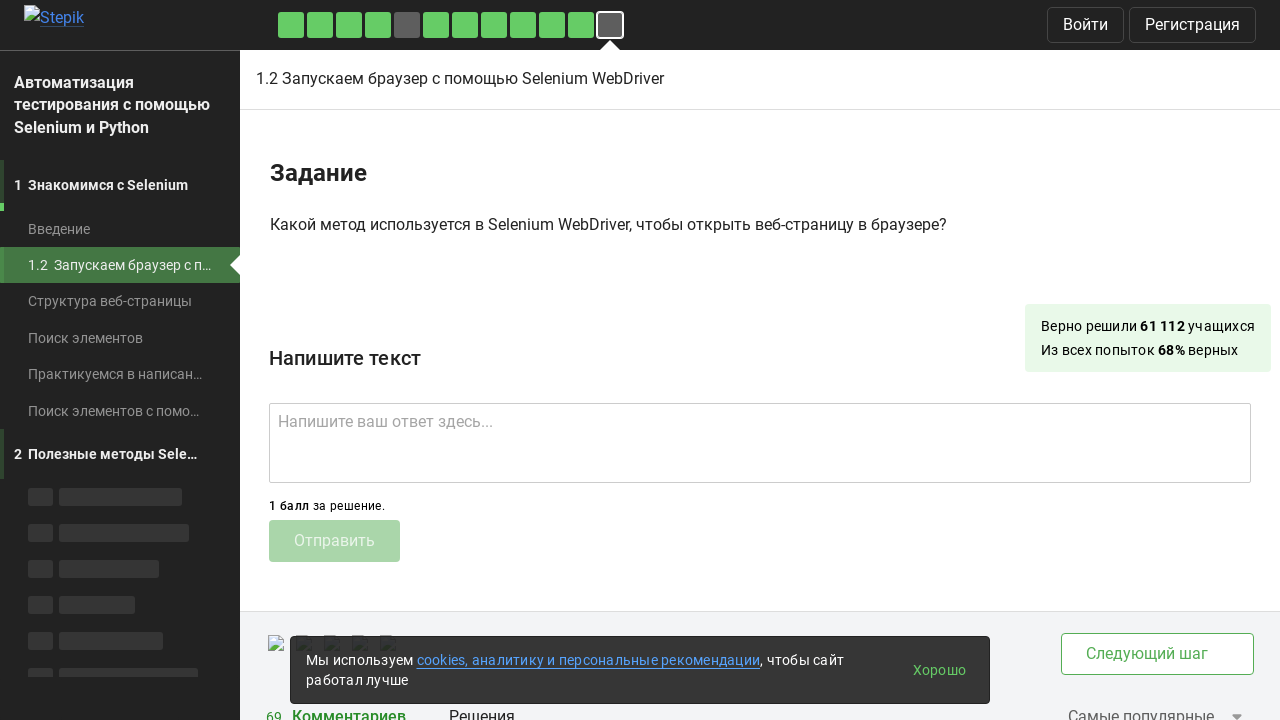

Filled textarea with answer 'get()' on .textarea
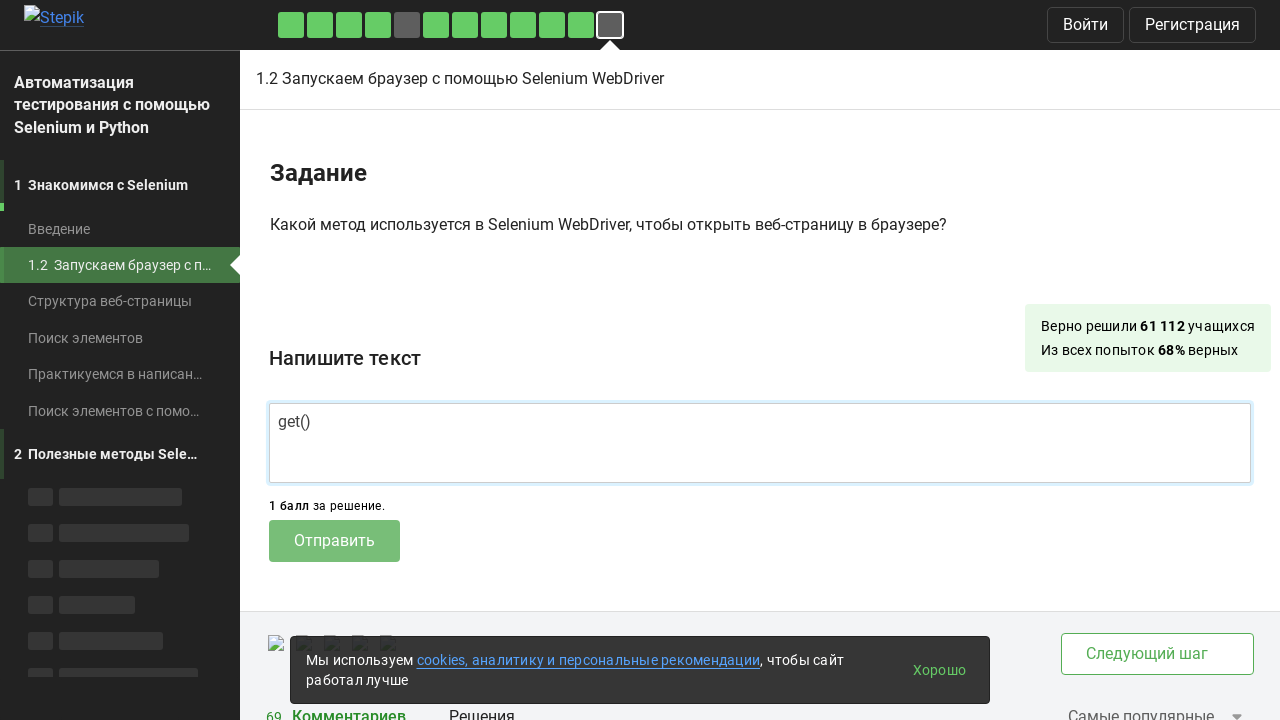

Clicked submit button to submit the solution at (334, 541) on .submit-submission
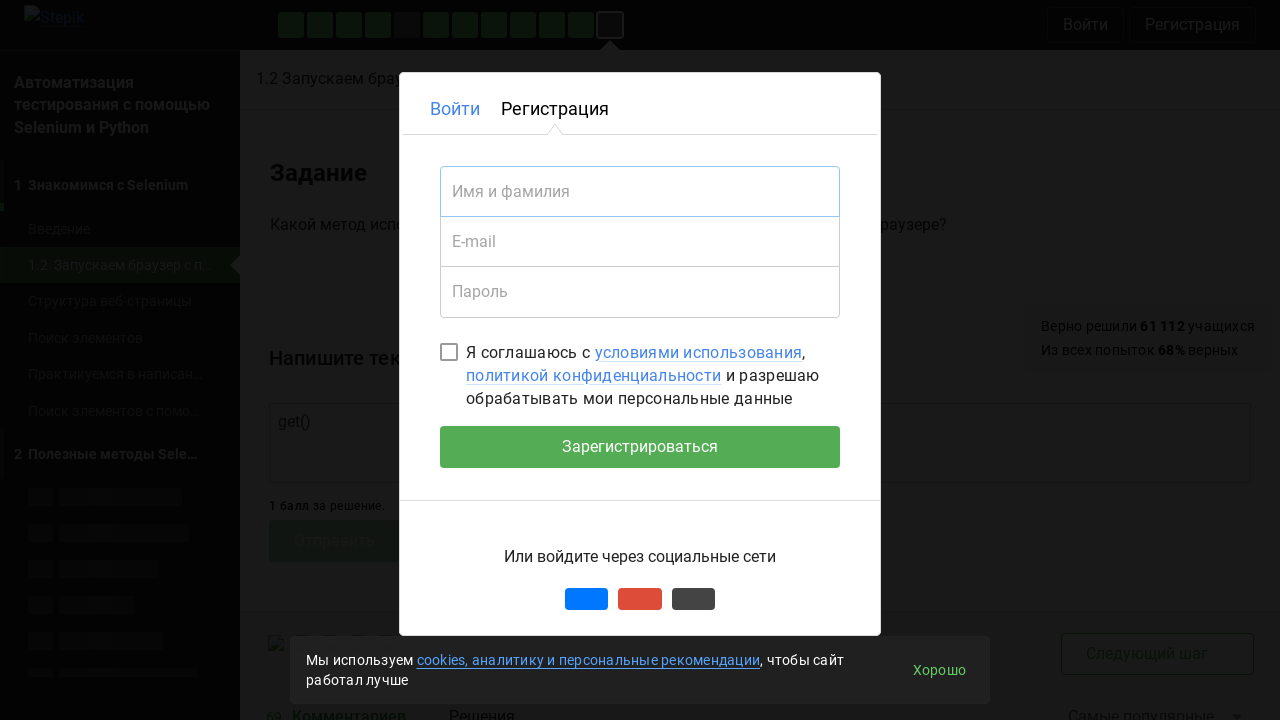

Waited 2 seconds for response feedback message to appear
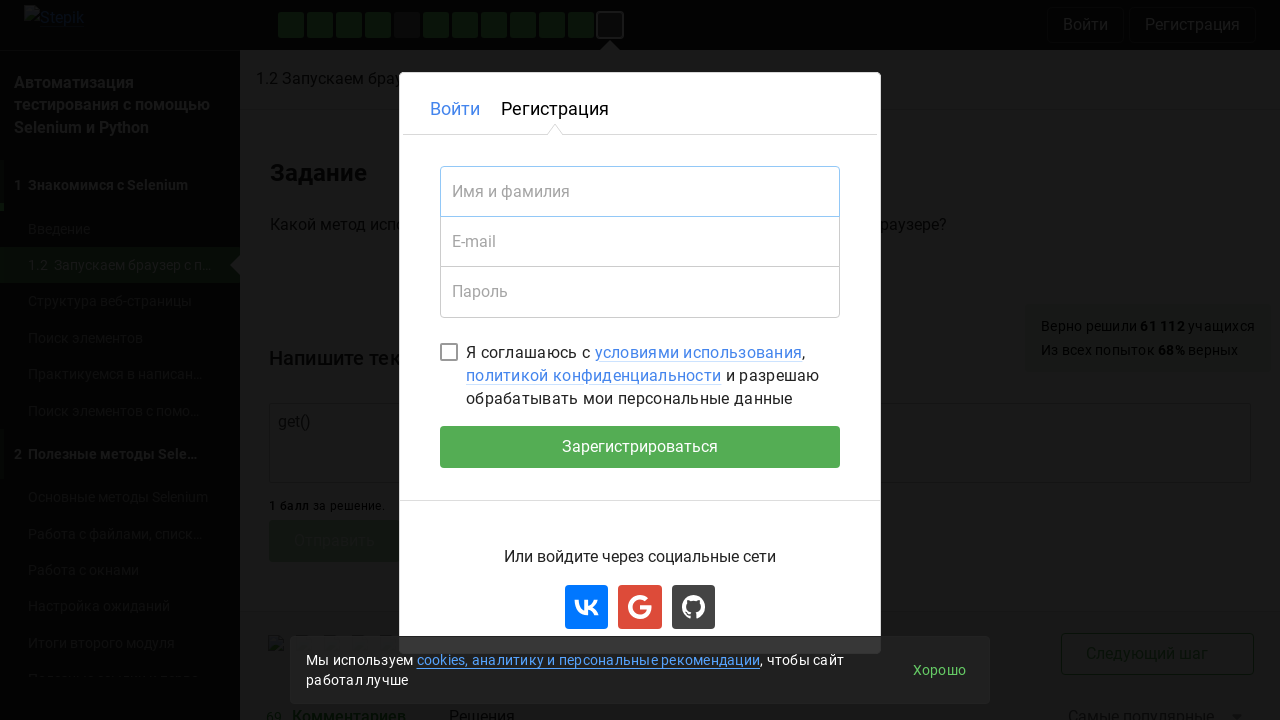

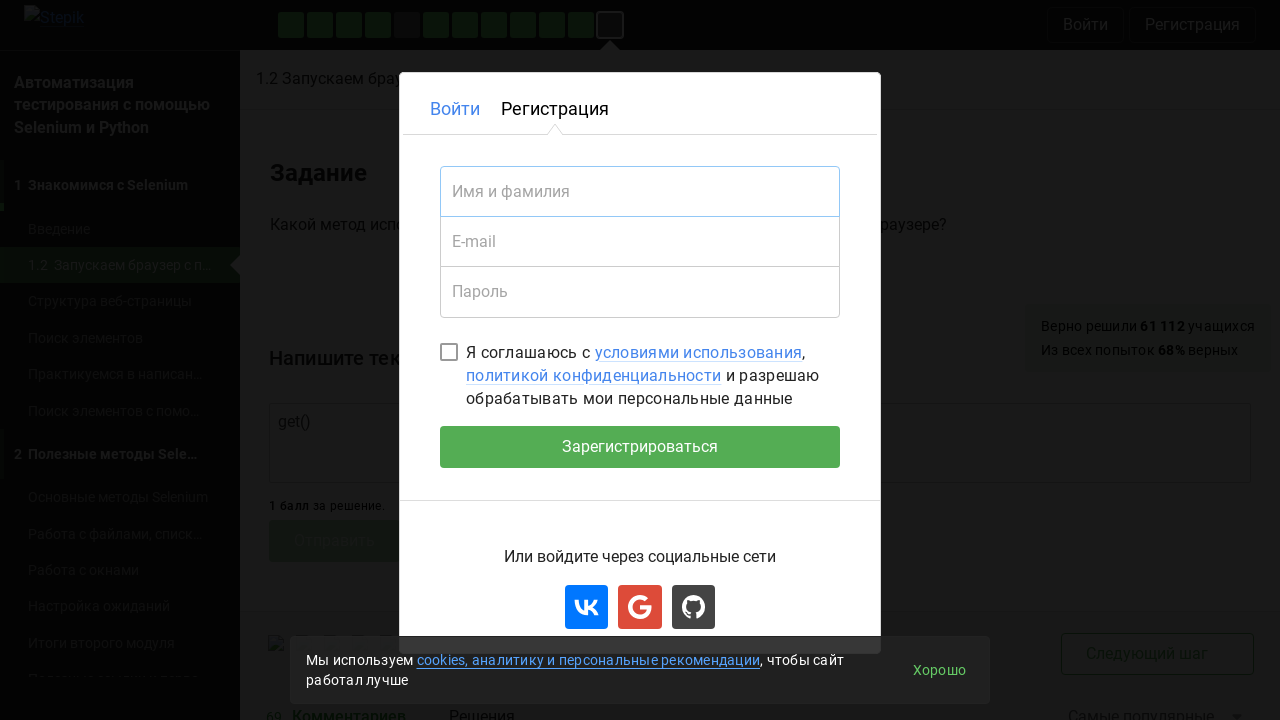